Tests registration form validation by submitting empty fields and verifying that appropriate error messages are displayed for each required field (name, email, confirm email, password, confirm password, and phone).

Starting URL: https://alada.vn/tai-khoan/dang-ky.html

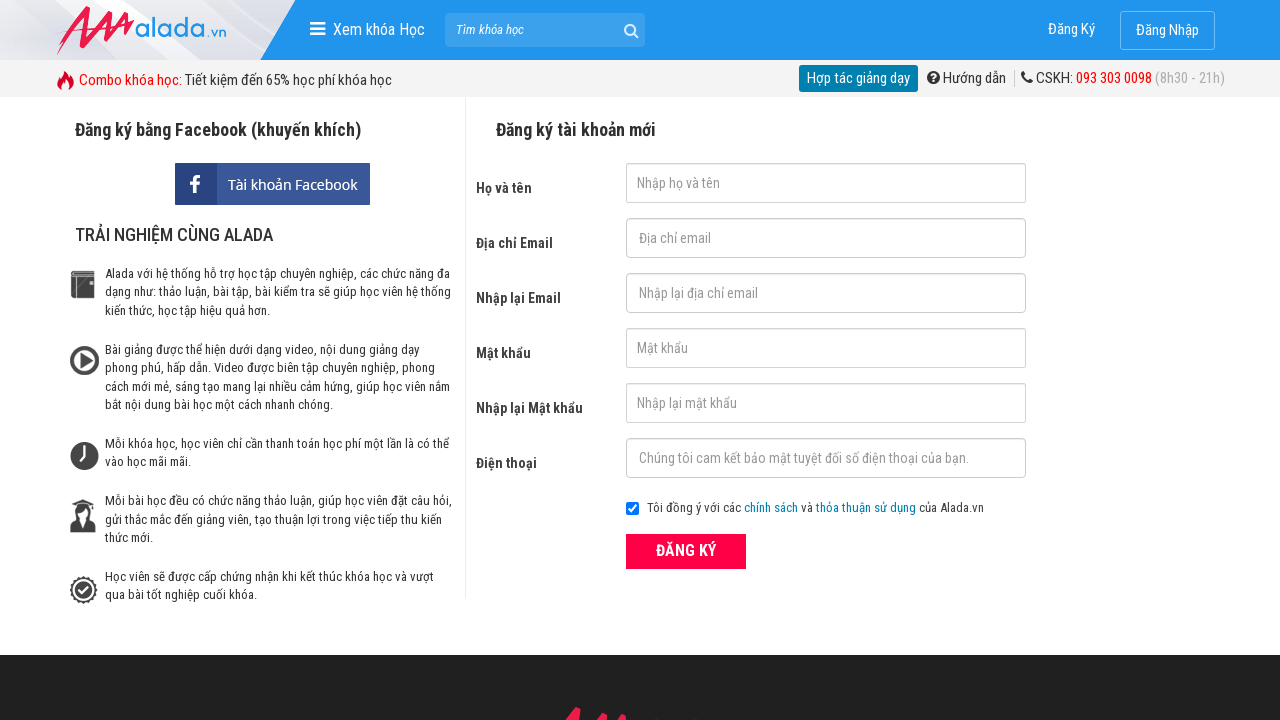

Cleared first name field on #txtFirstname
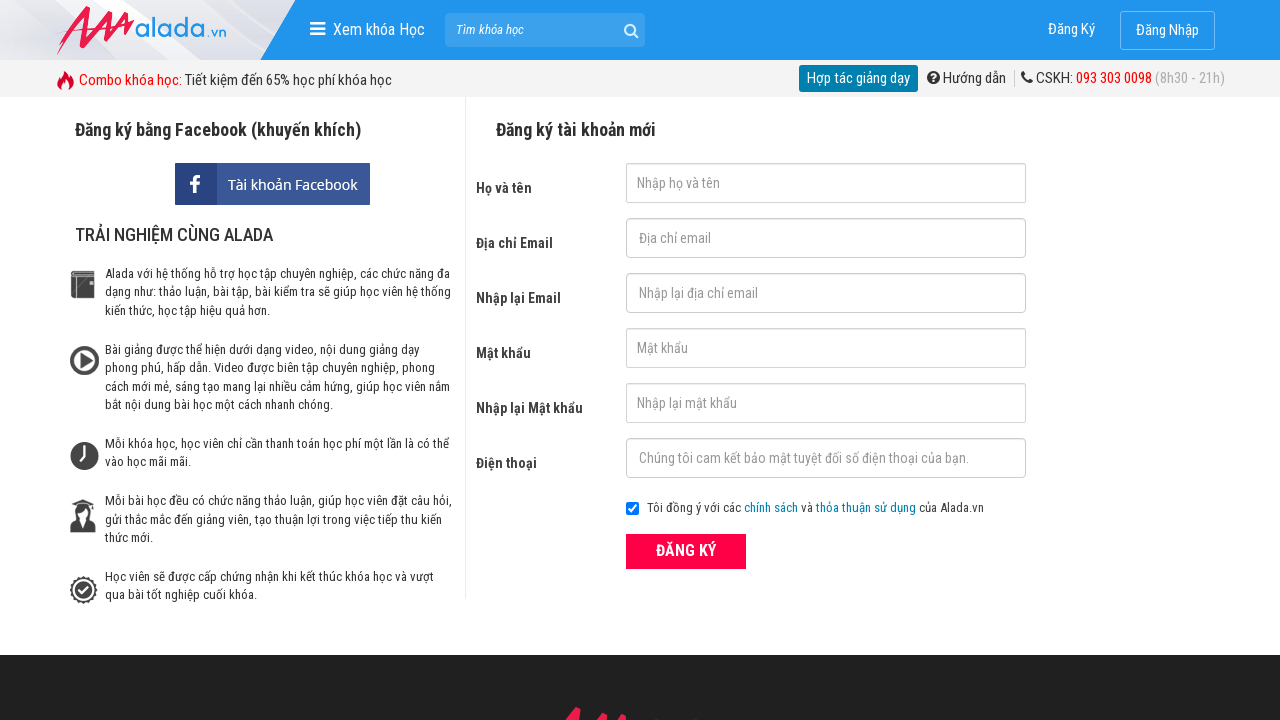

Cleared email field on #txtEmail
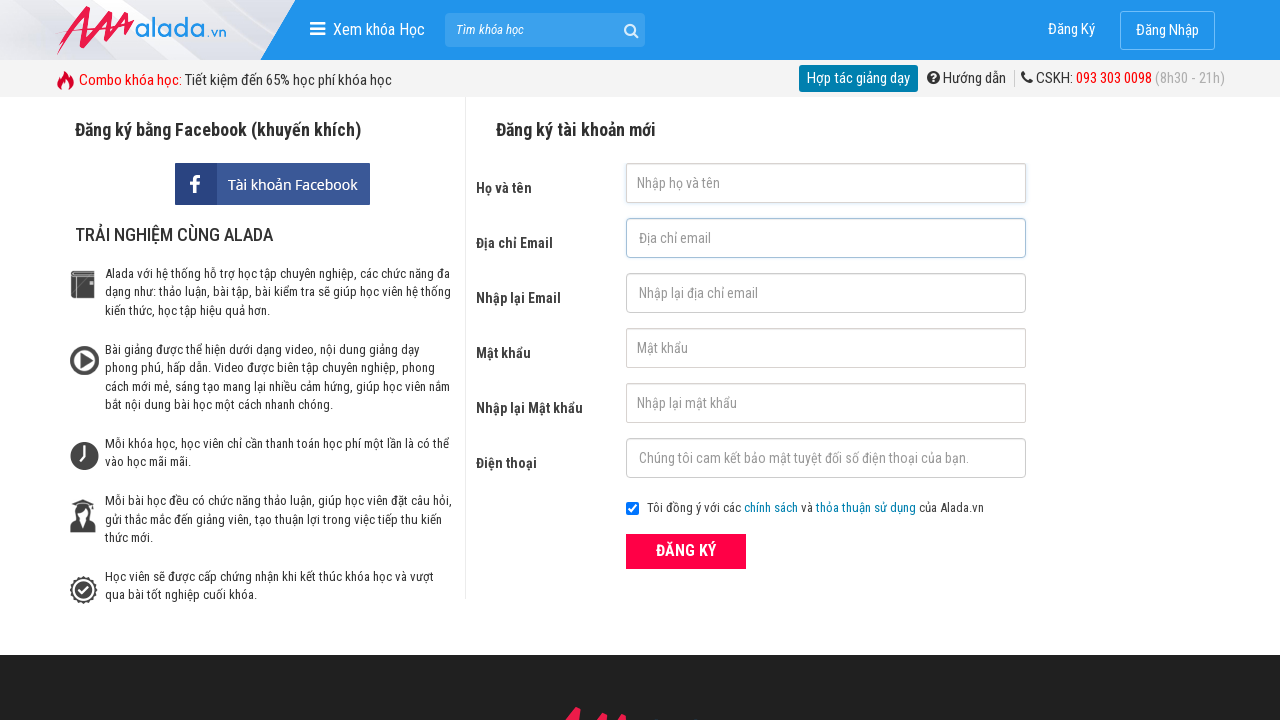

Cleared confirm email field on #txtCEmail
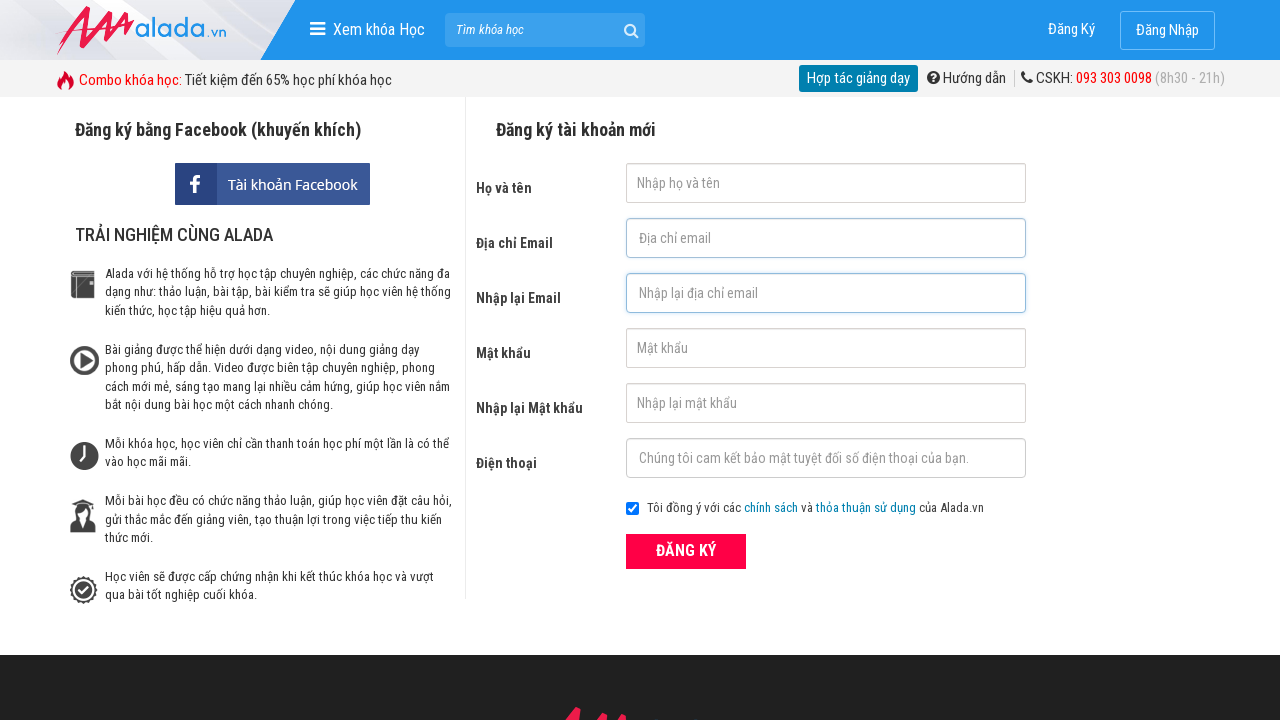

Cleared password field on #txtPassword
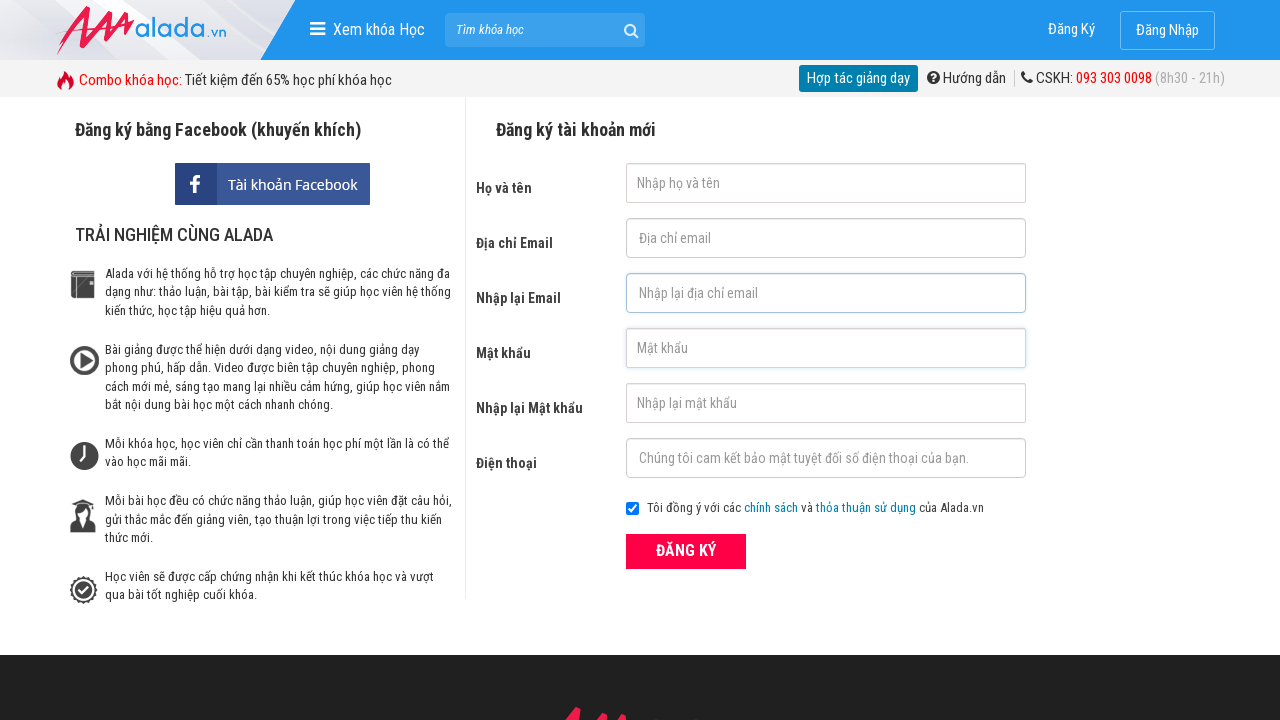

Cleared confirm password field on #txtCPassword
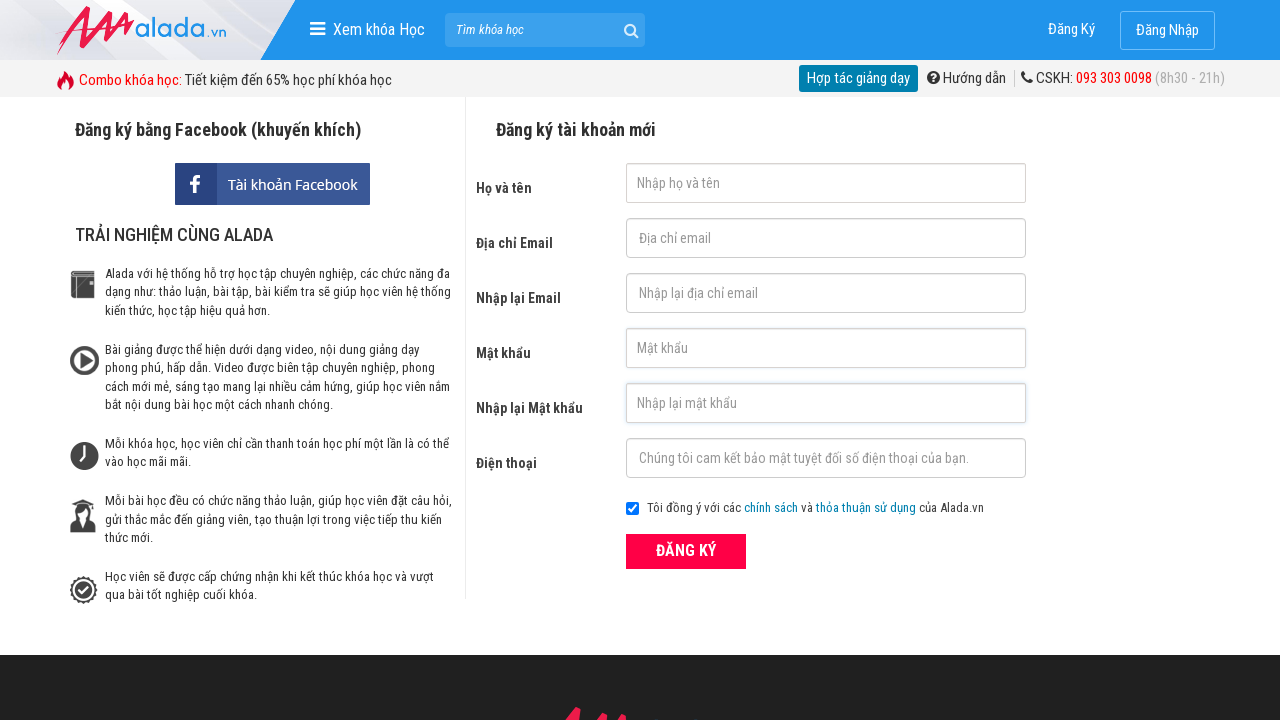

Cleared phone field on #txtPhone
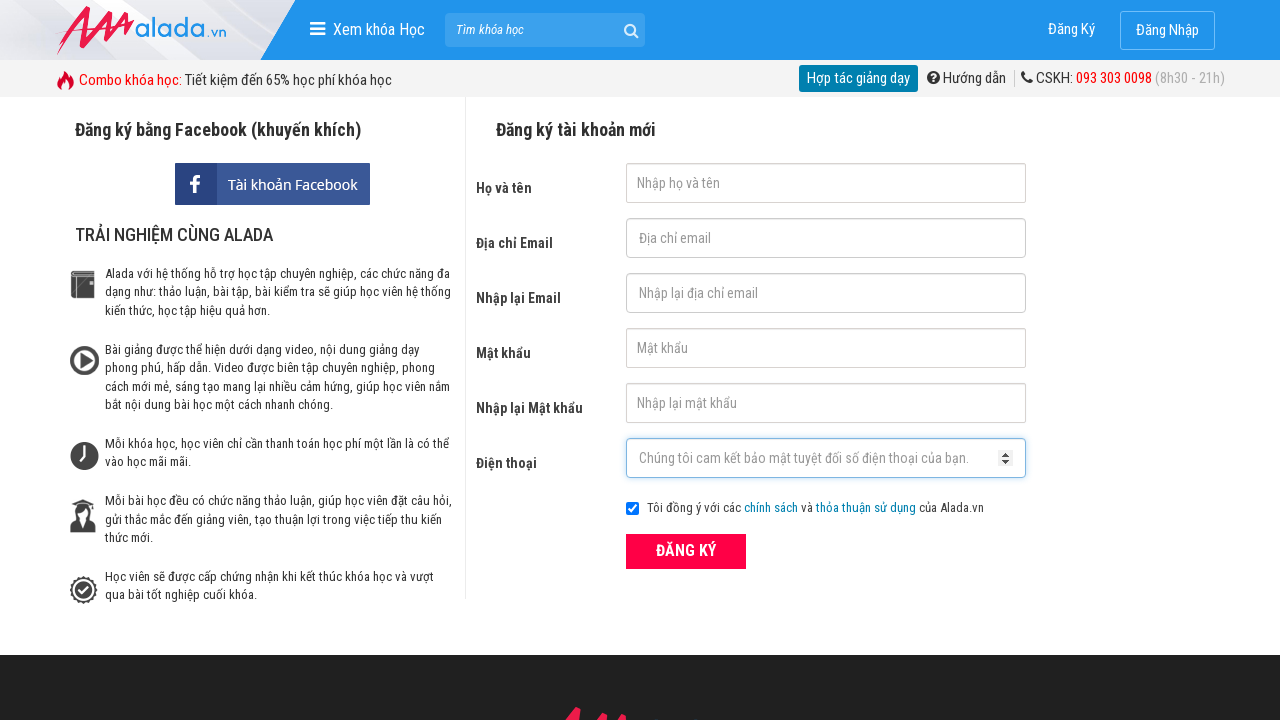

Clicked ĐĂNG KÝ (Register) button with all empty fields at (686, 551) on xpath=//form[@id='frmLogin']//button[text()='ĐĂNG KÝ']
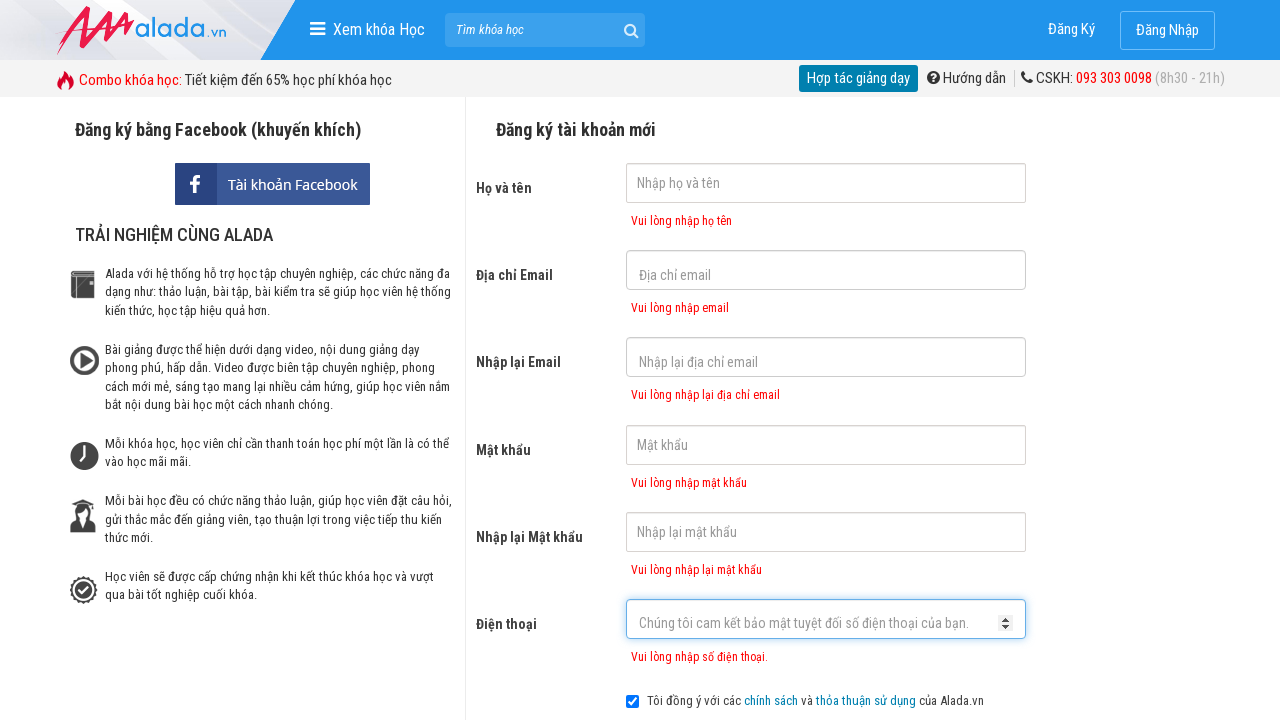

First name error message appeared
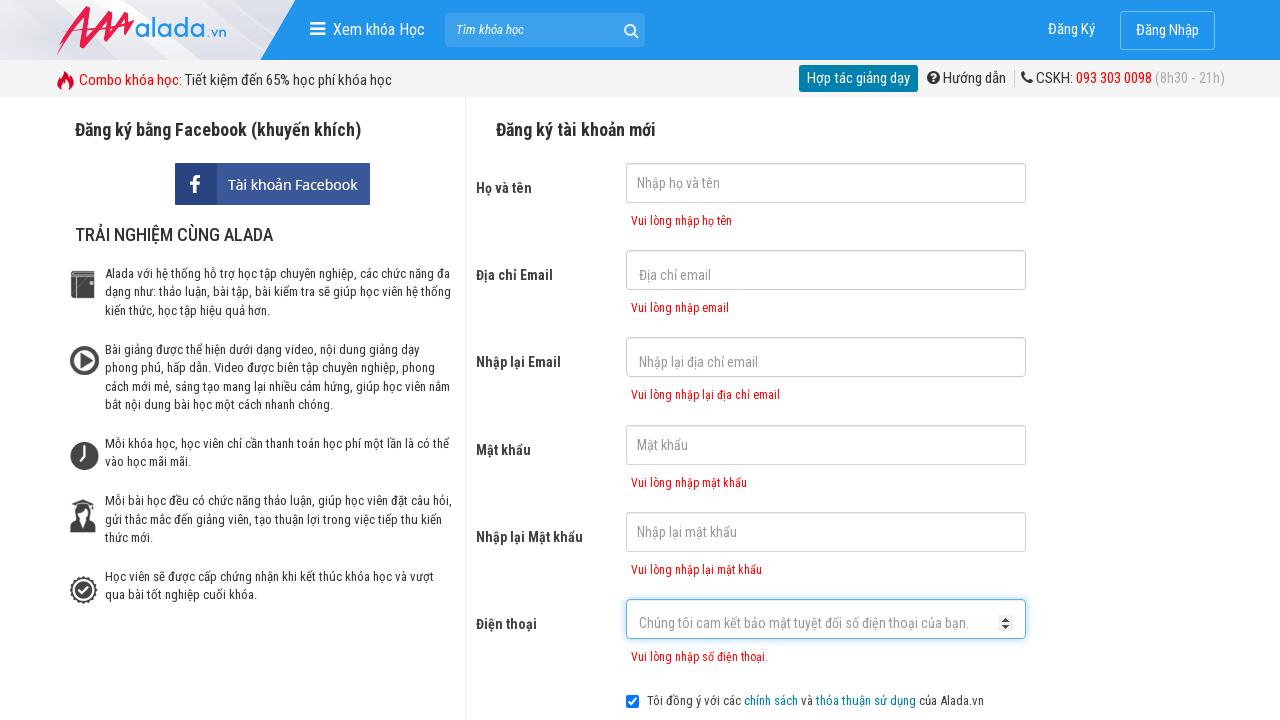

Email error message appeared
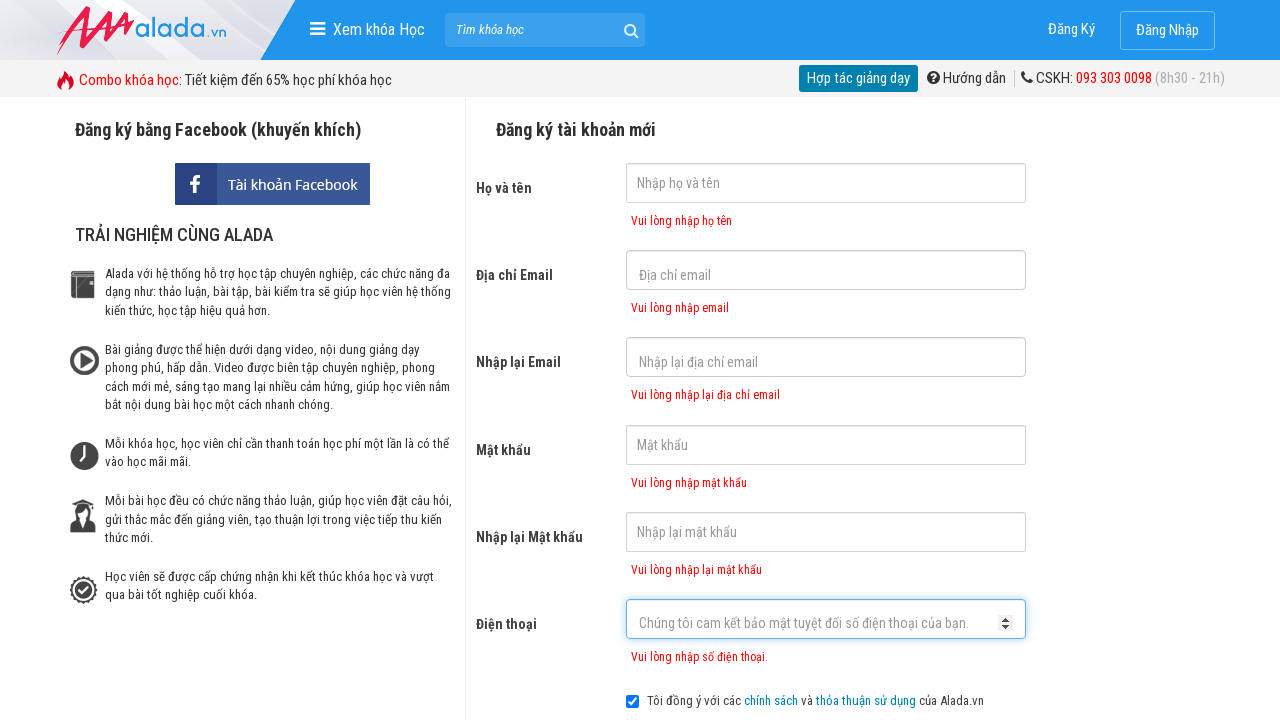

Confirm email error message appeared
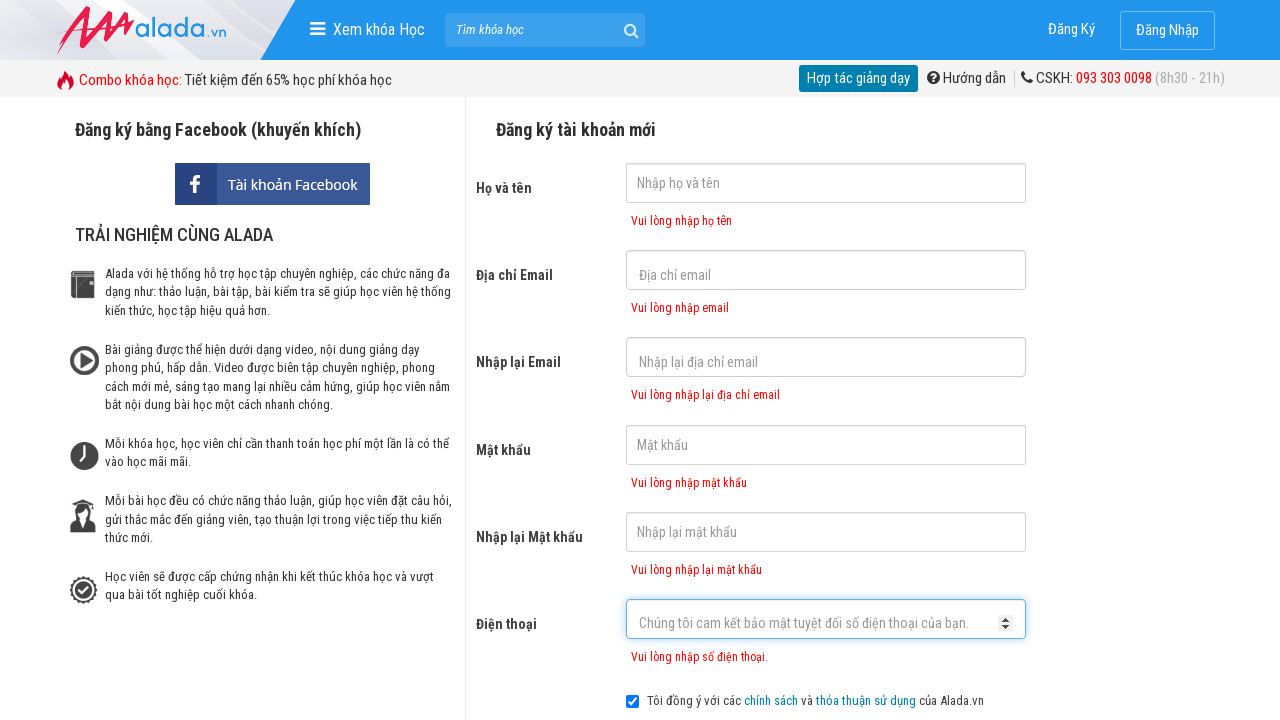

Password error message appeared
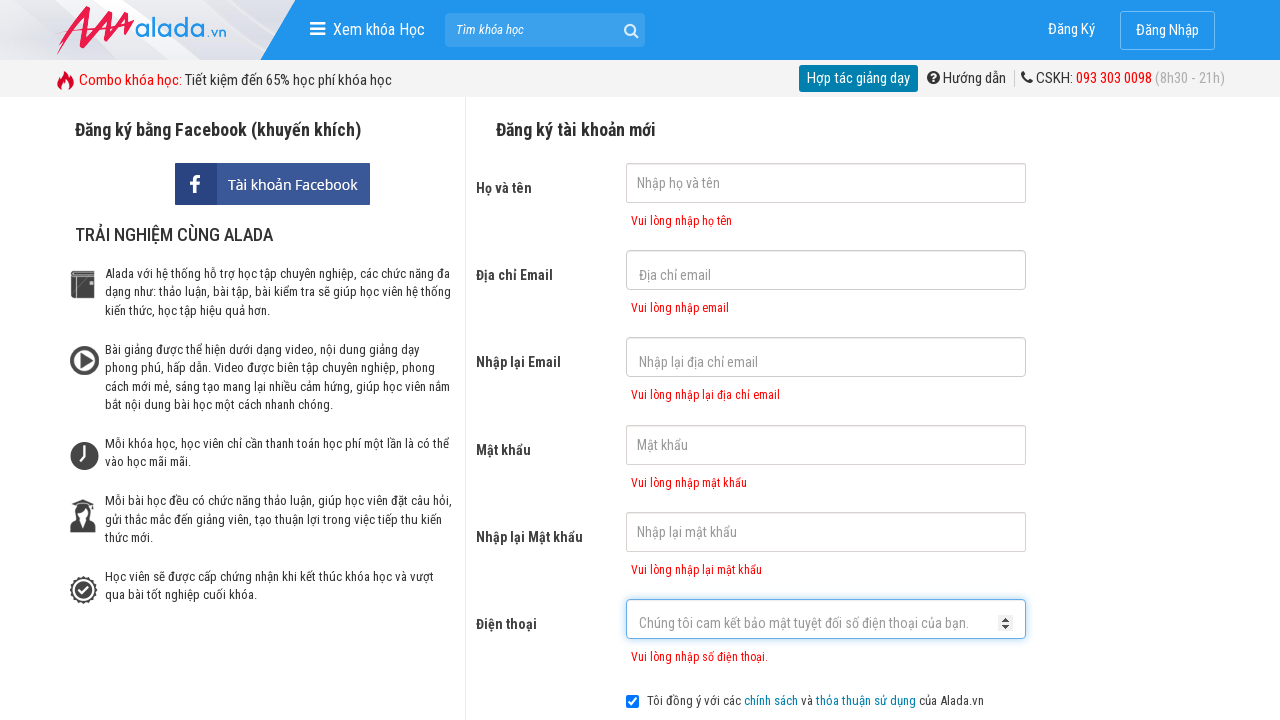

Confirm password error message appeared
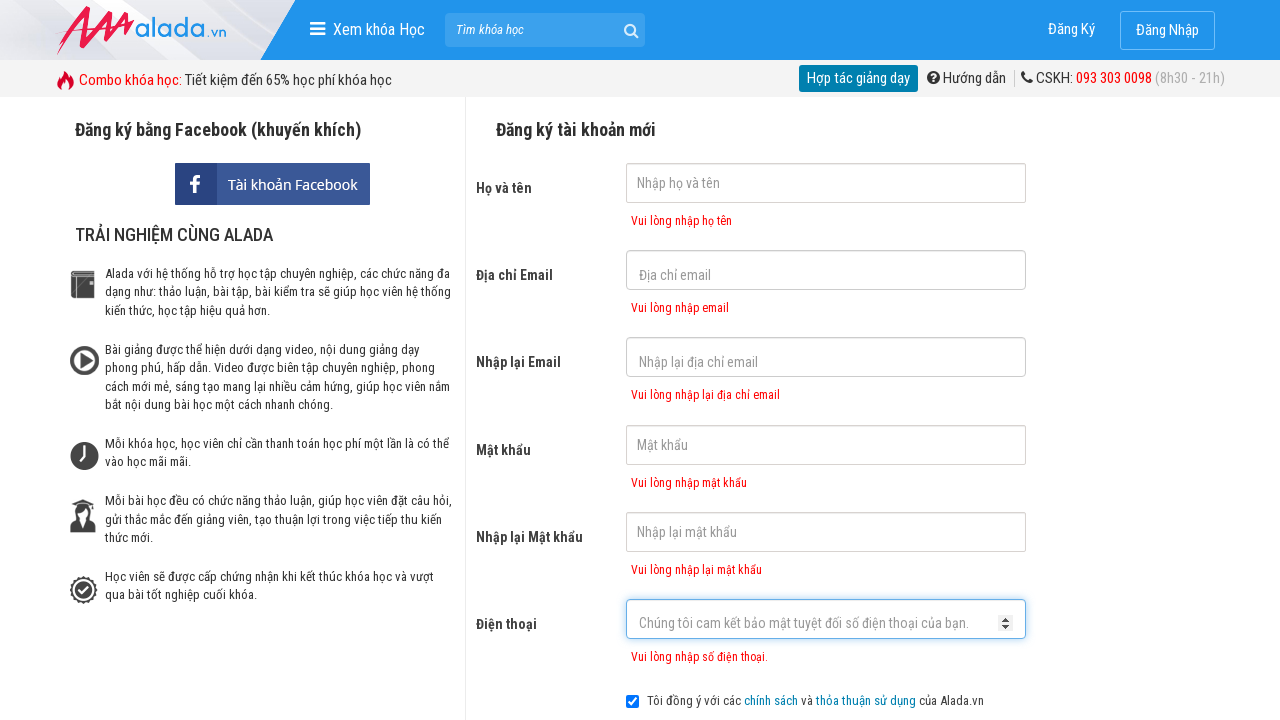

Phone error message appeared
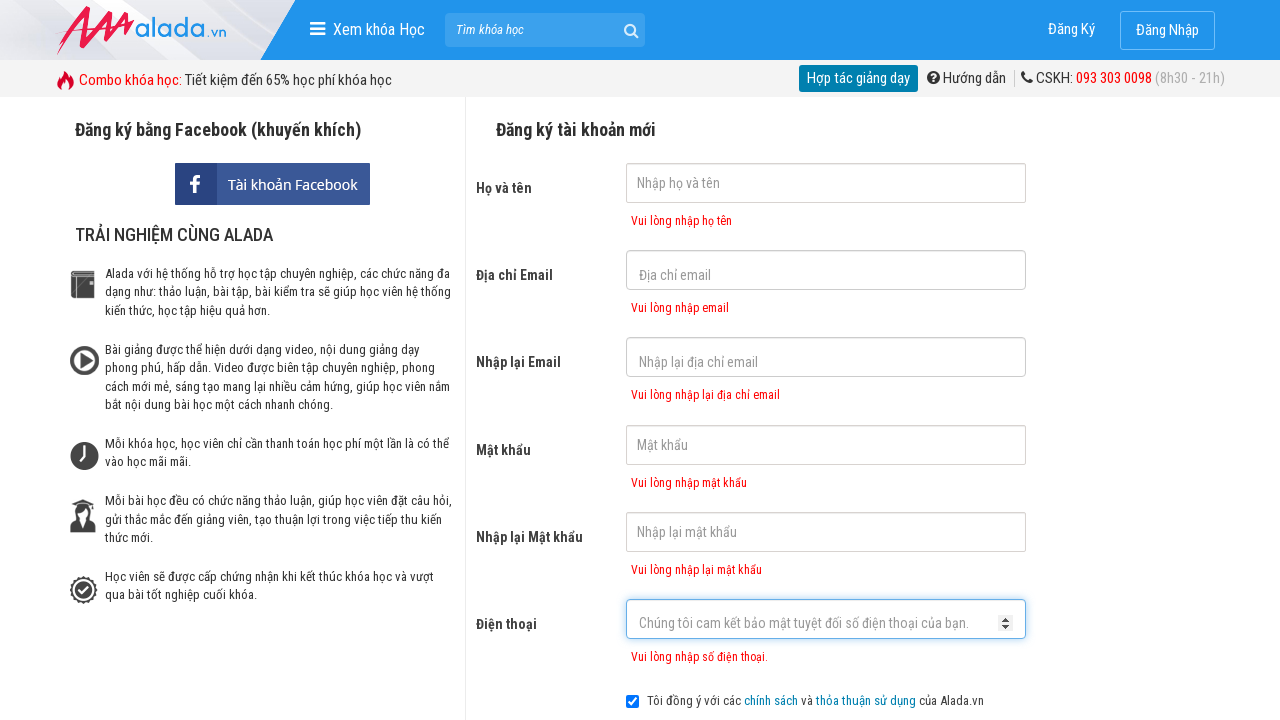

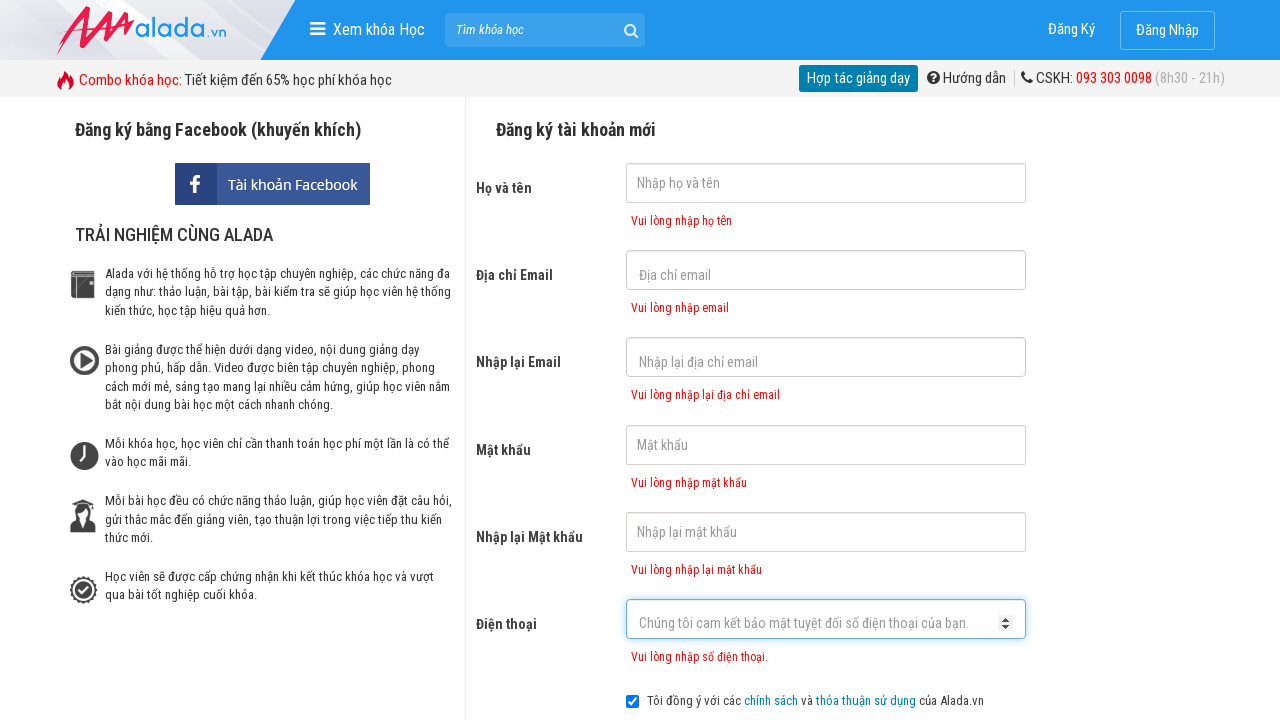